Tests dropdown selection functionality on OrangeHRM's free trial page by selecting a country from a dropdown using different selection methods (by value and by visible text).

Starting URL: https://www.orangehrm.com/30-day-free-trial/

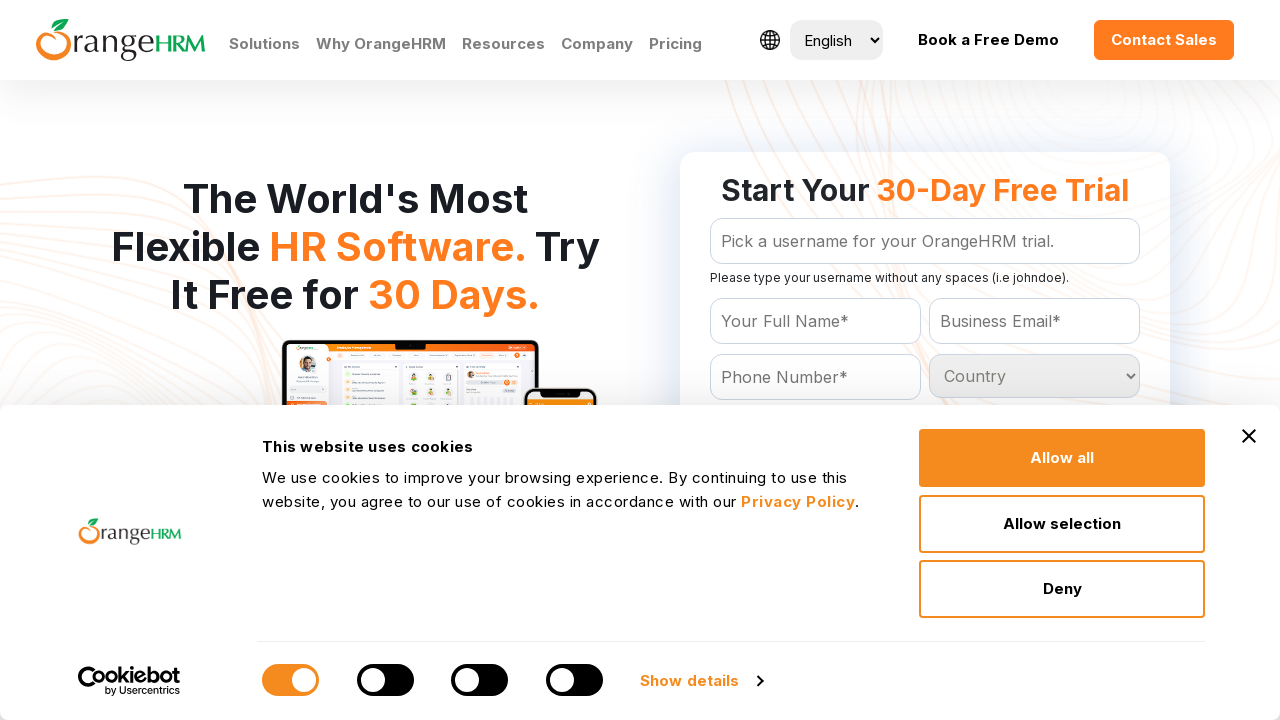

Waited for country dropdown to be available
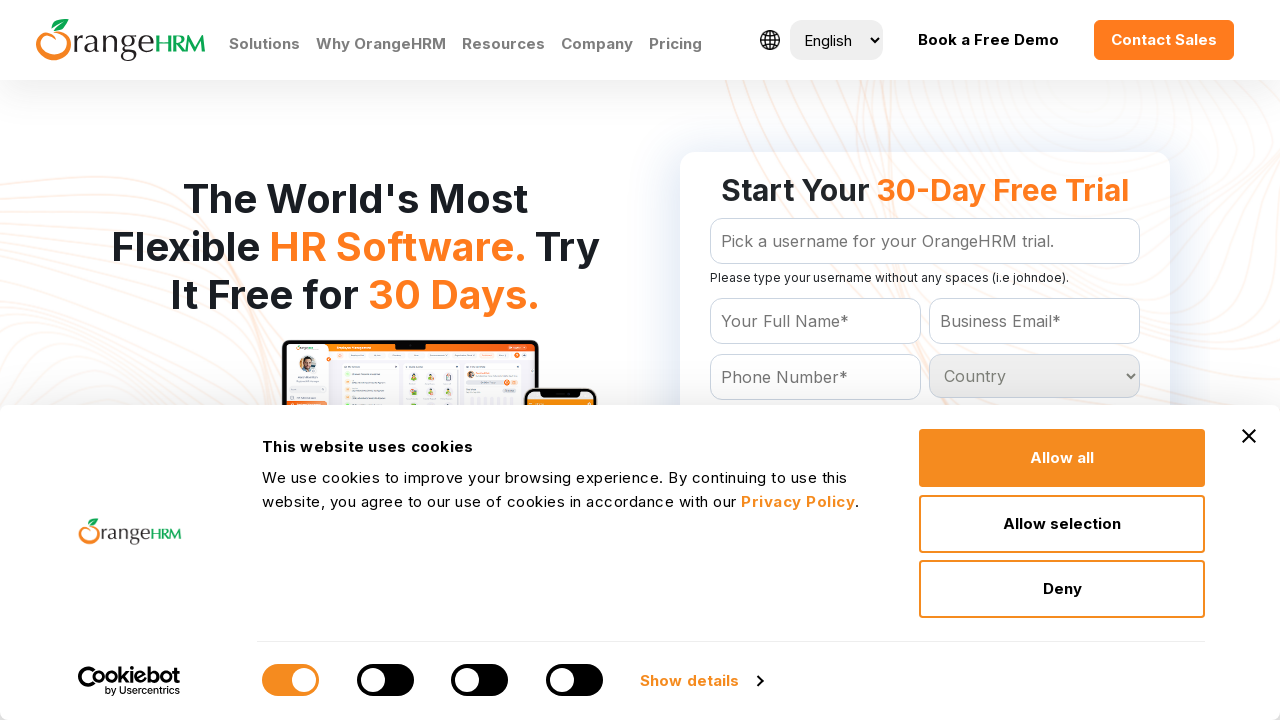

Selected 'India' from country dropdown by value on #Form_getForm_Country
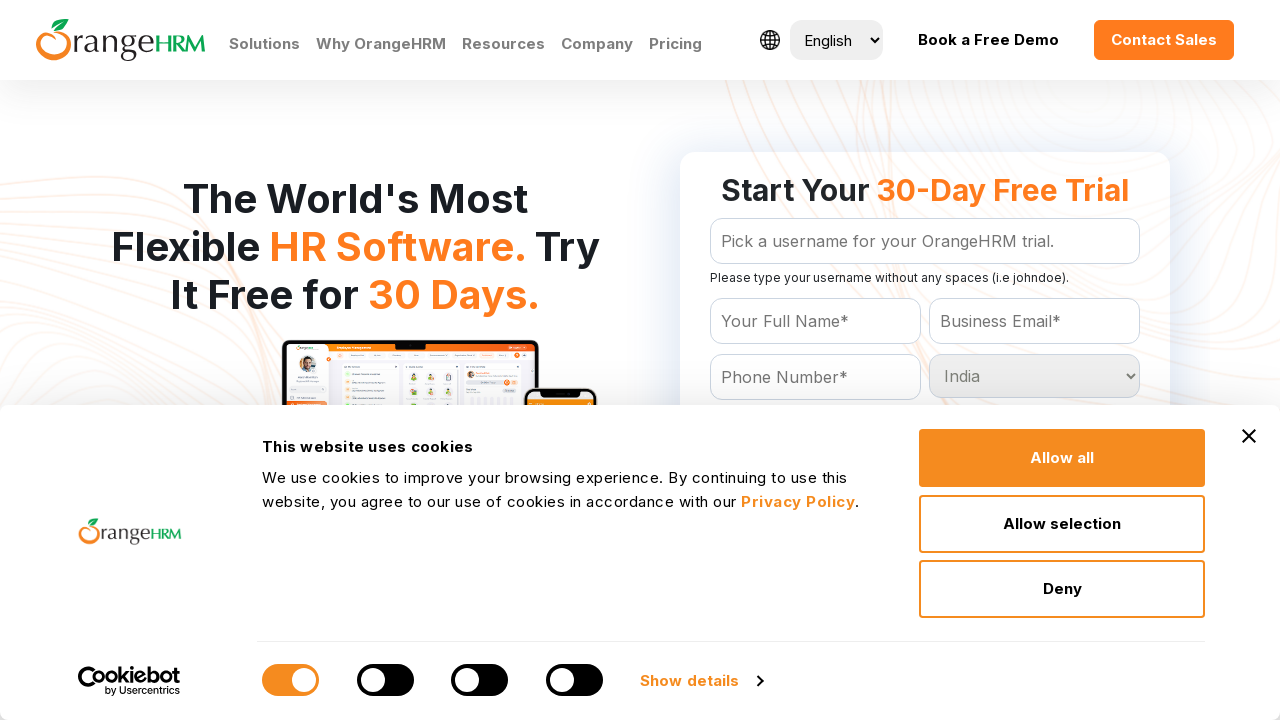

Selected 'Australia' from country dropdown by visible text, overriding previous selection on #Form_getForm_Country
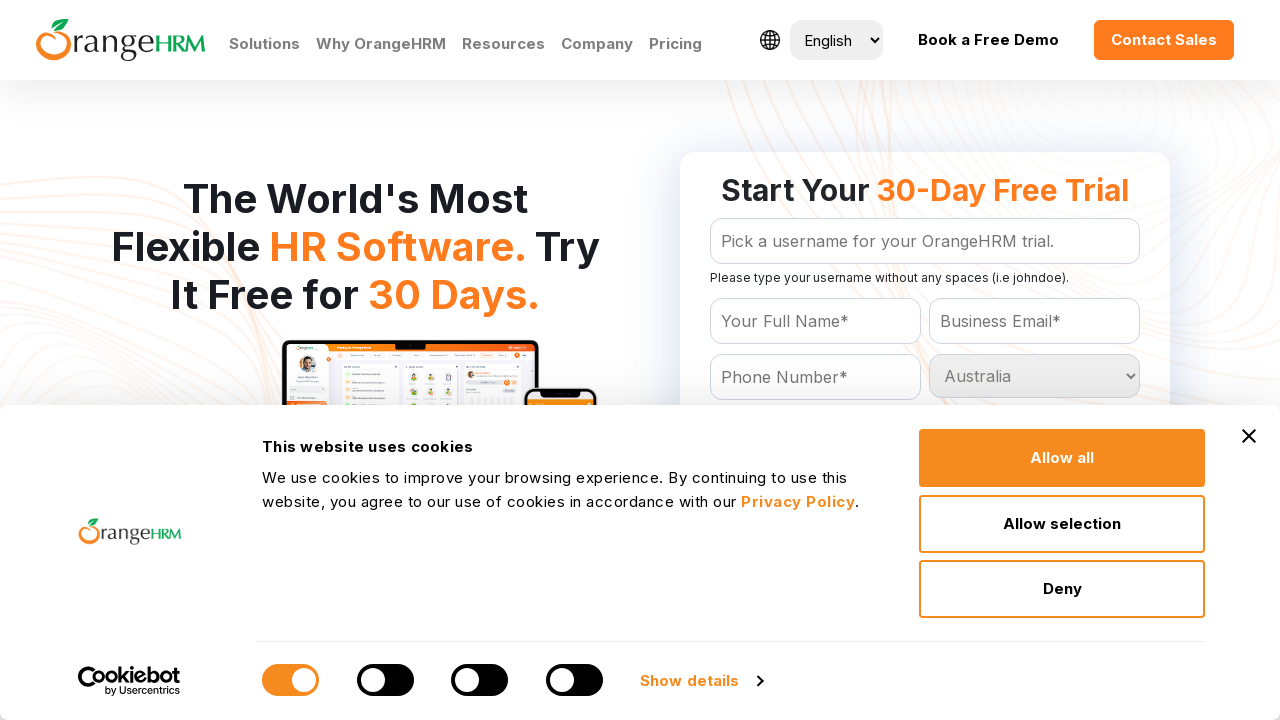

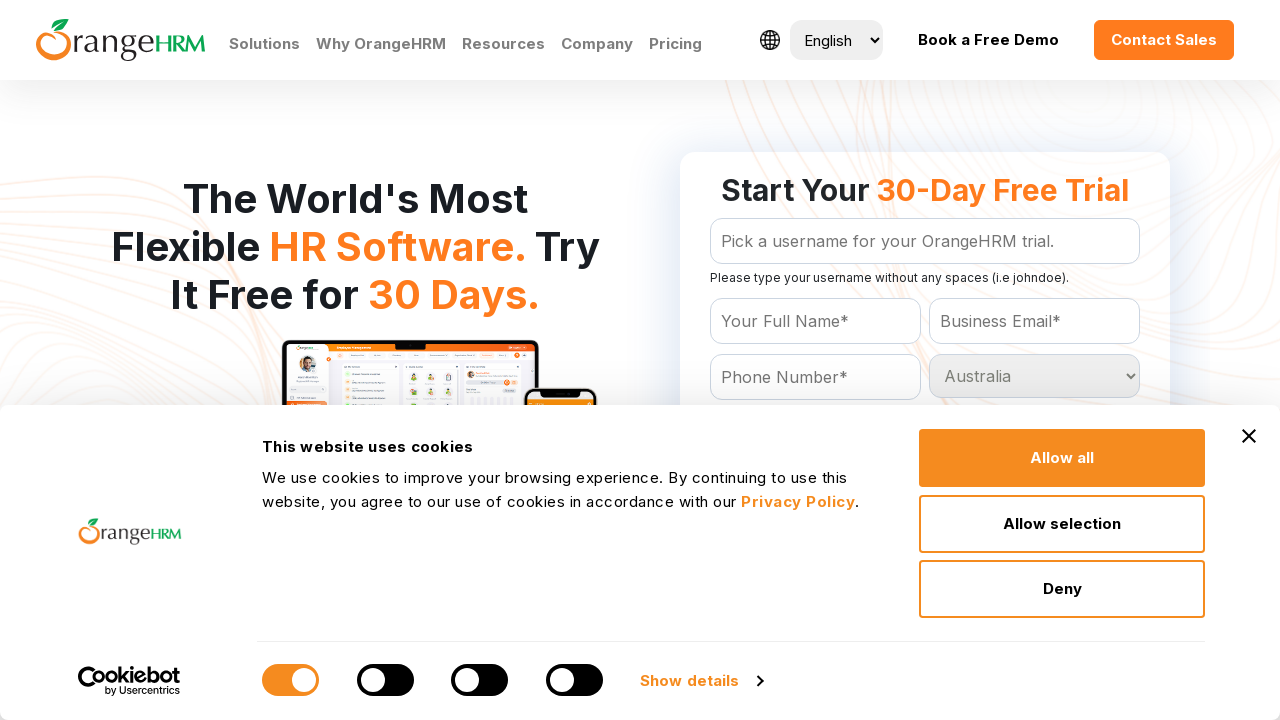